Tests autosuggestive dropdown functionality by typing a partial country name and selecting "India" from the suggestions that appear

Starting URL: https://rahulshettyacademy.com/dropdownsPractise/

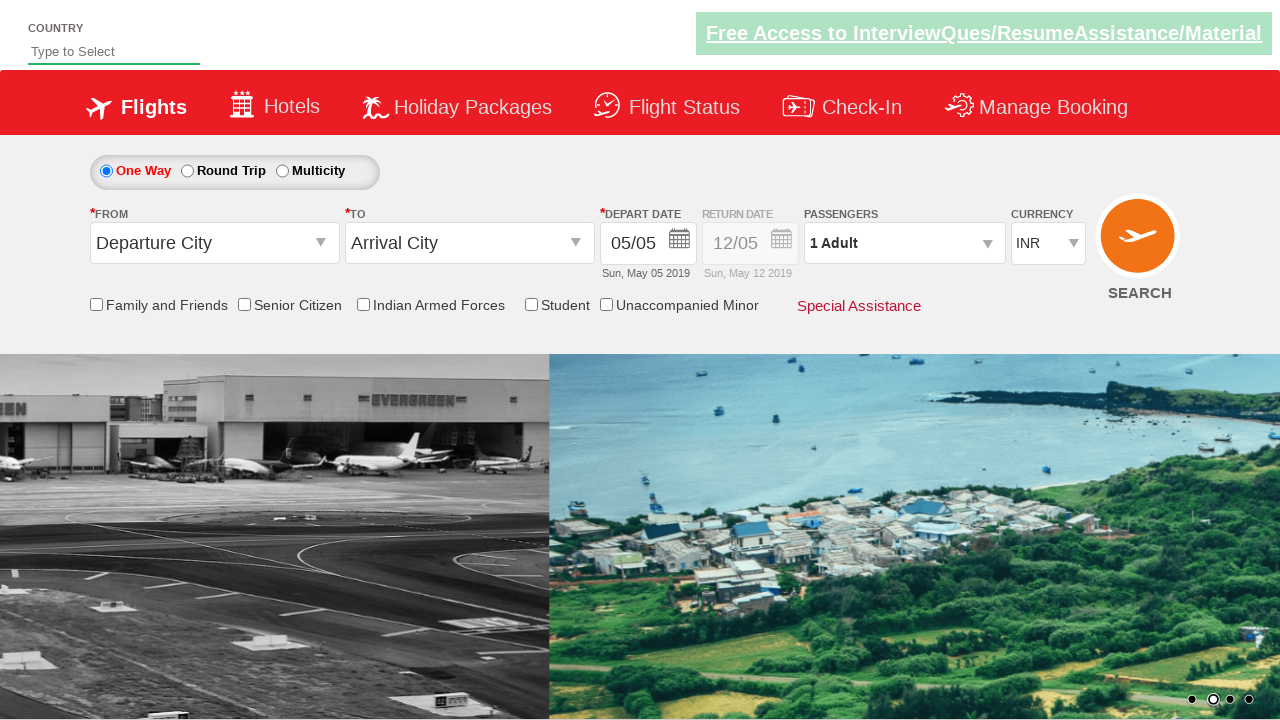

Filled autosuggest field with 'ind' to trigger dropdown suggestions on #autosuggest
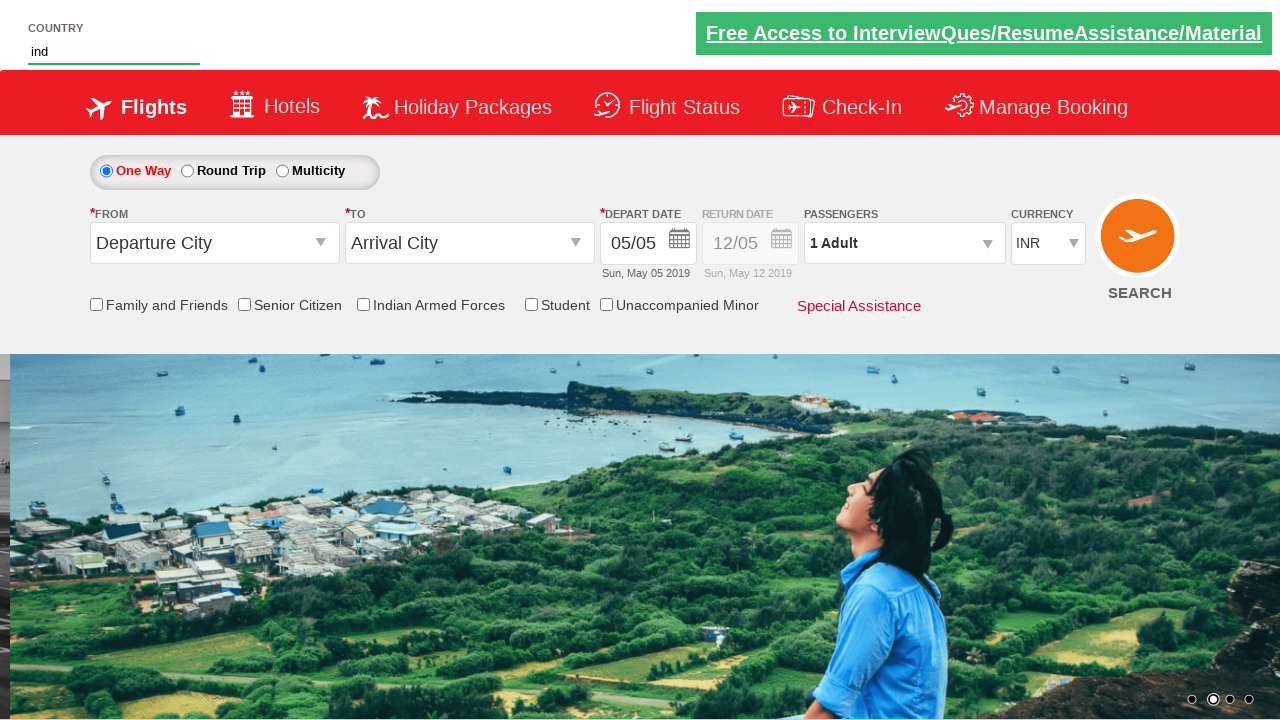

Waited for autosuggest dropdown options to appear
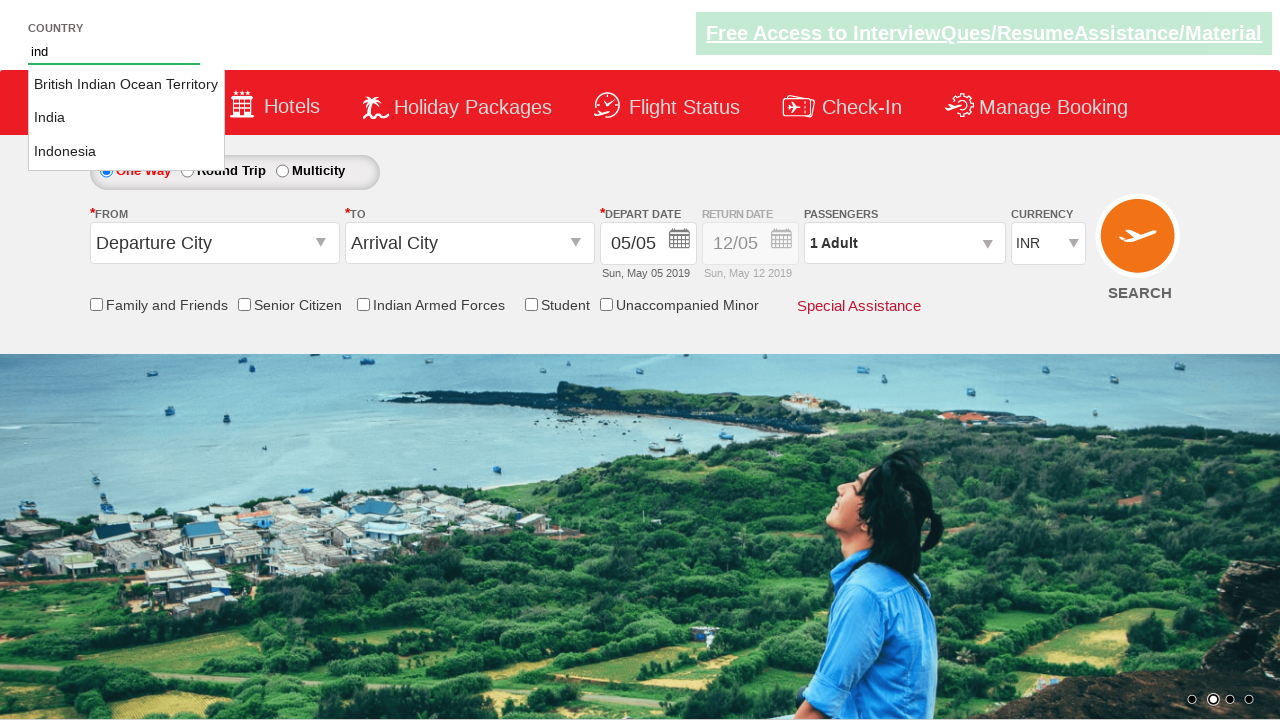

Retrieved all available dropdown suggestion options
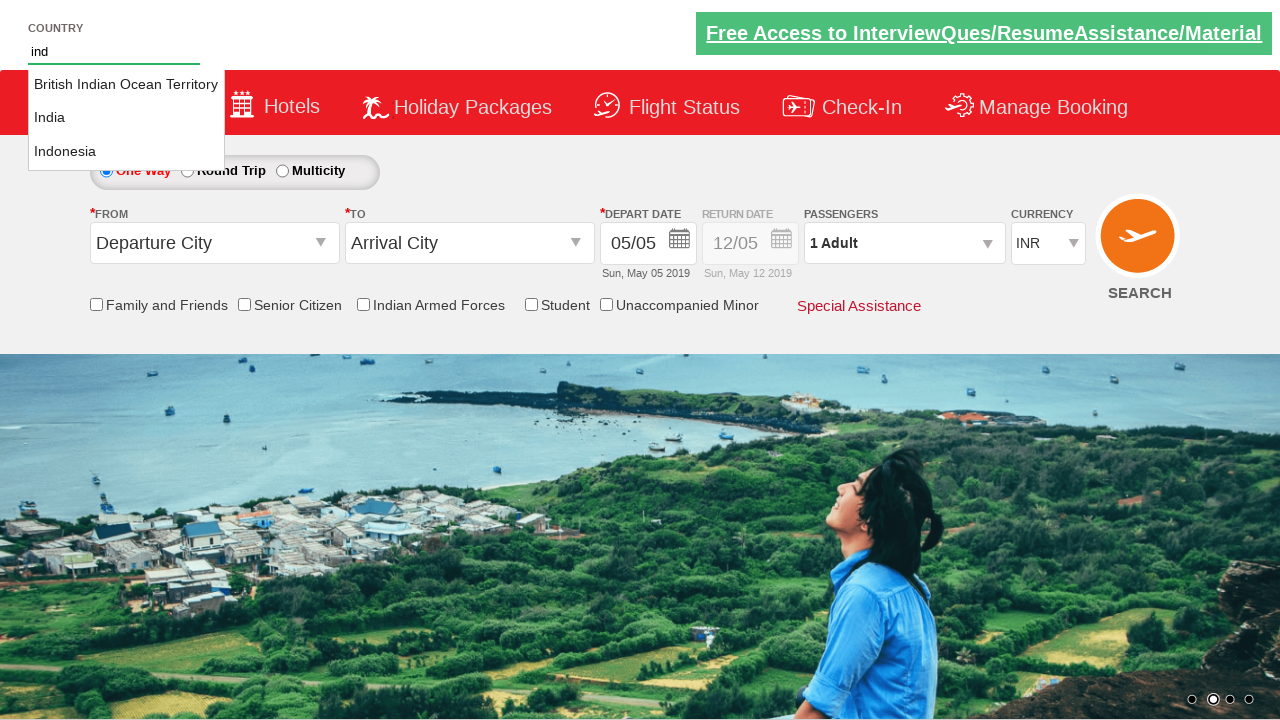

Selected 'India' from the autosuggest dropdown at (126, 118) on li .ui-corner-all >> nth=1
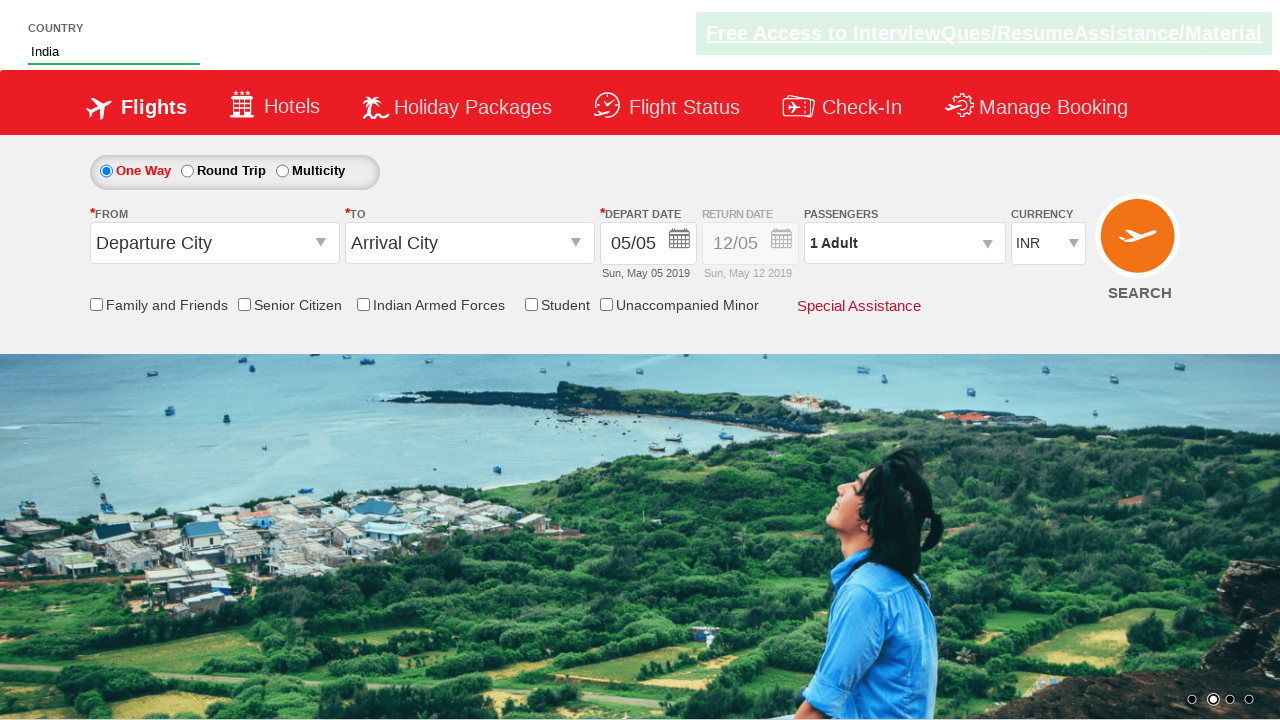

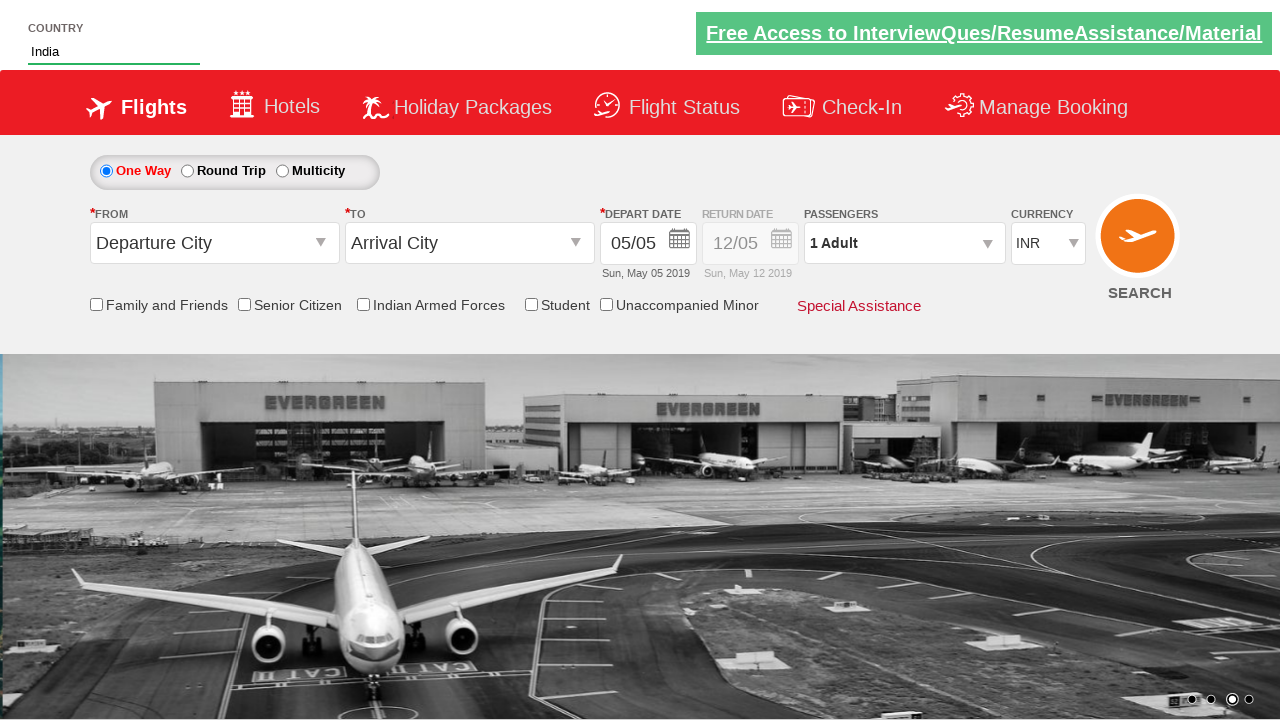